Navigates to the Omayo blog page and verifies that link list widget elements are present on the page

Starting URL: http://omayo.blogspot.com/

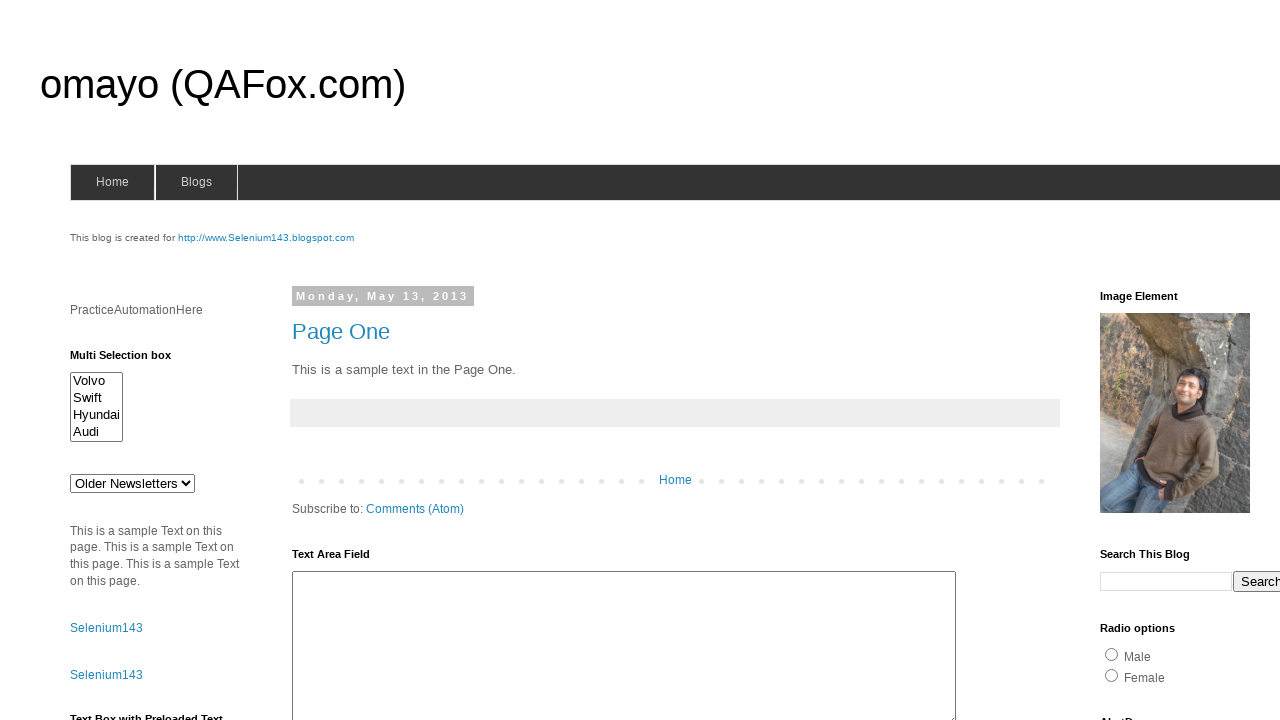

Navigated to Omayo blog page
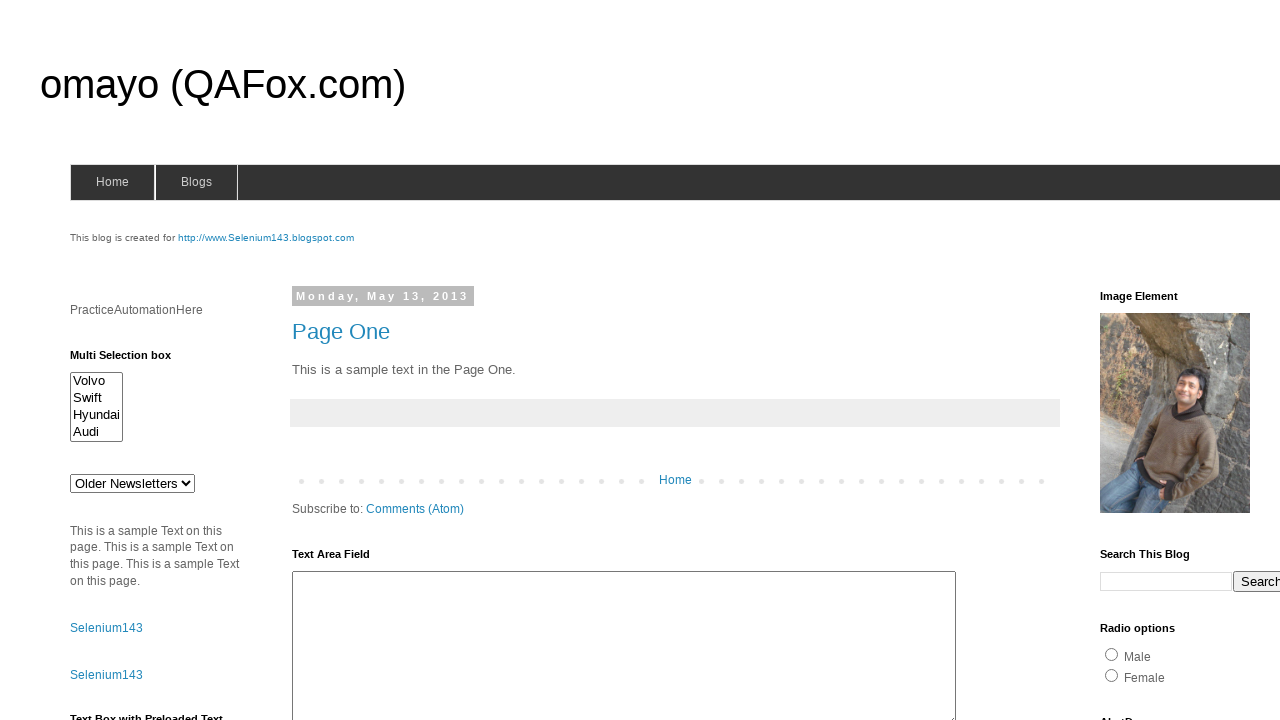

Link list widget elements loaded on the page
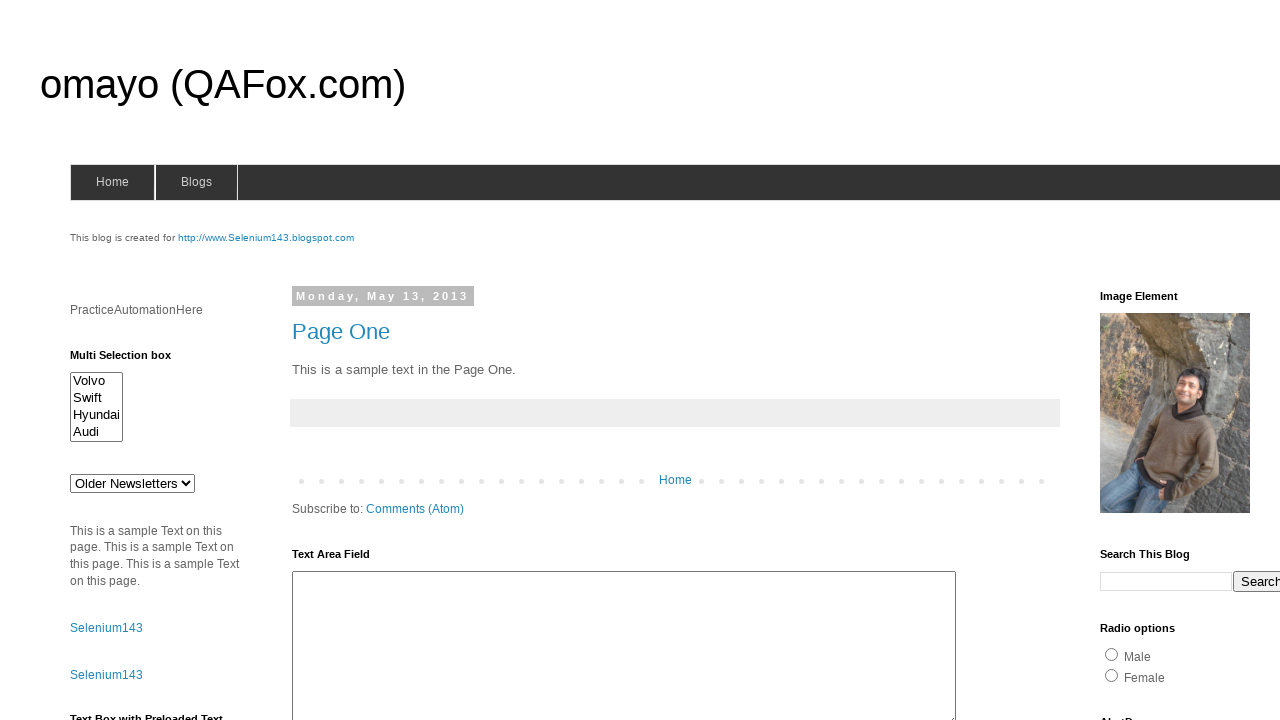

Located all link list widget elements
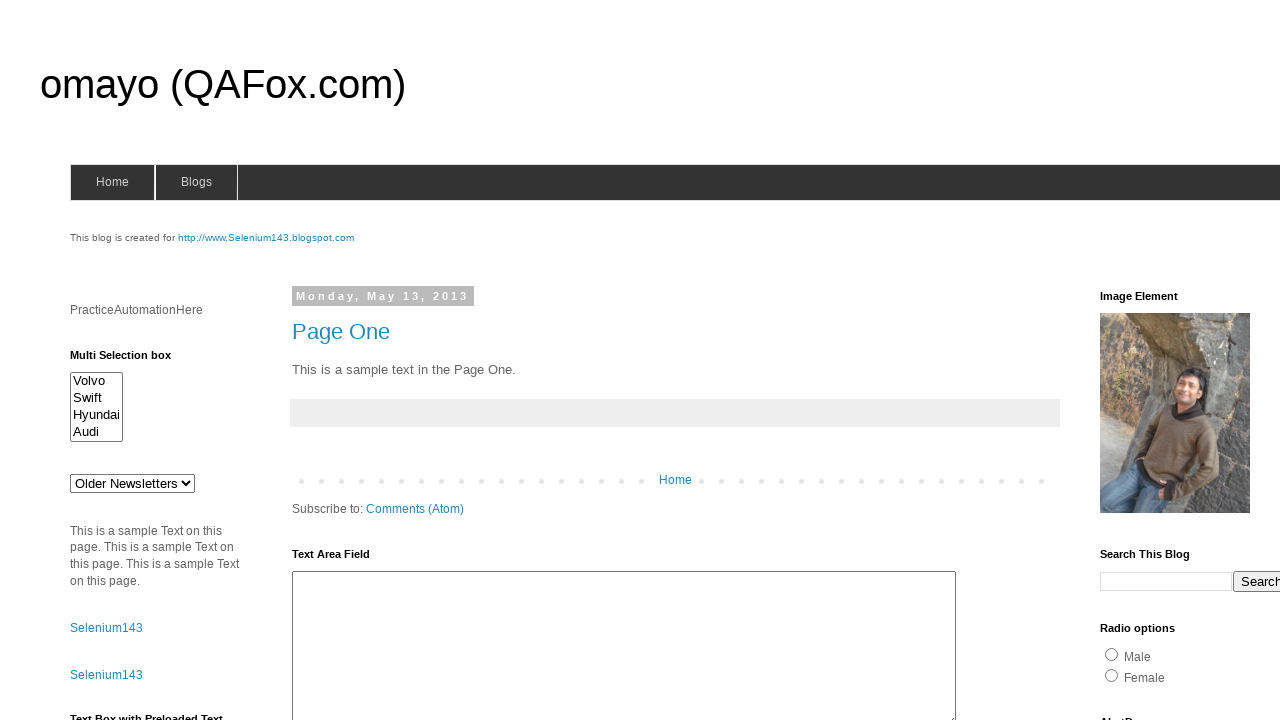

Verified that link list widgets are present on the page
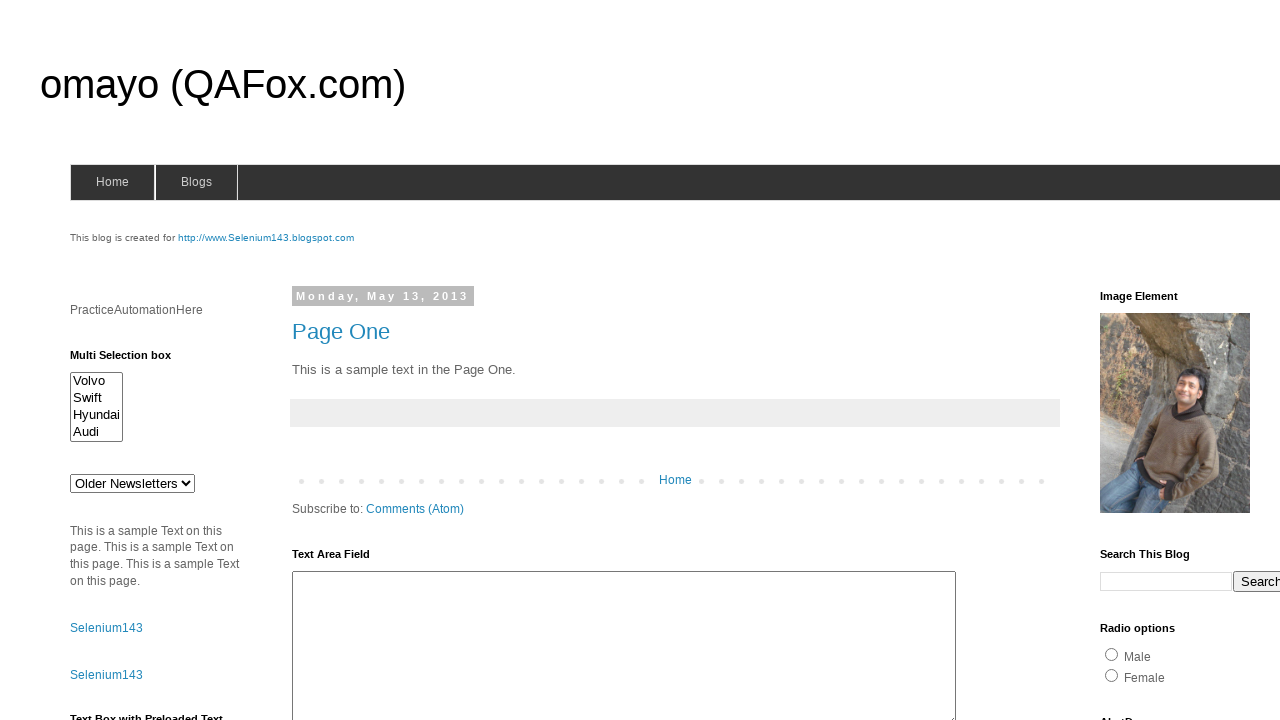

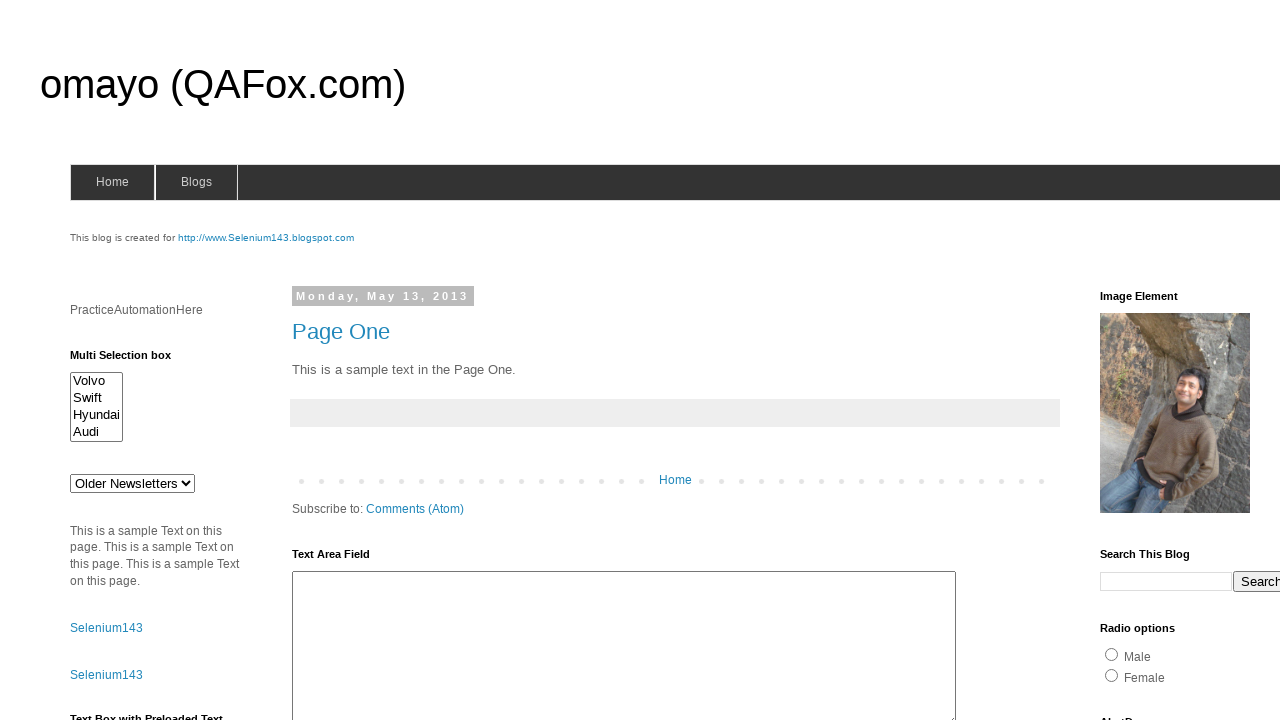